Demonstrates right-click context menu interaction

Starting URL: https://swisnl.github.io/jQuery-contextMenu/demo.html

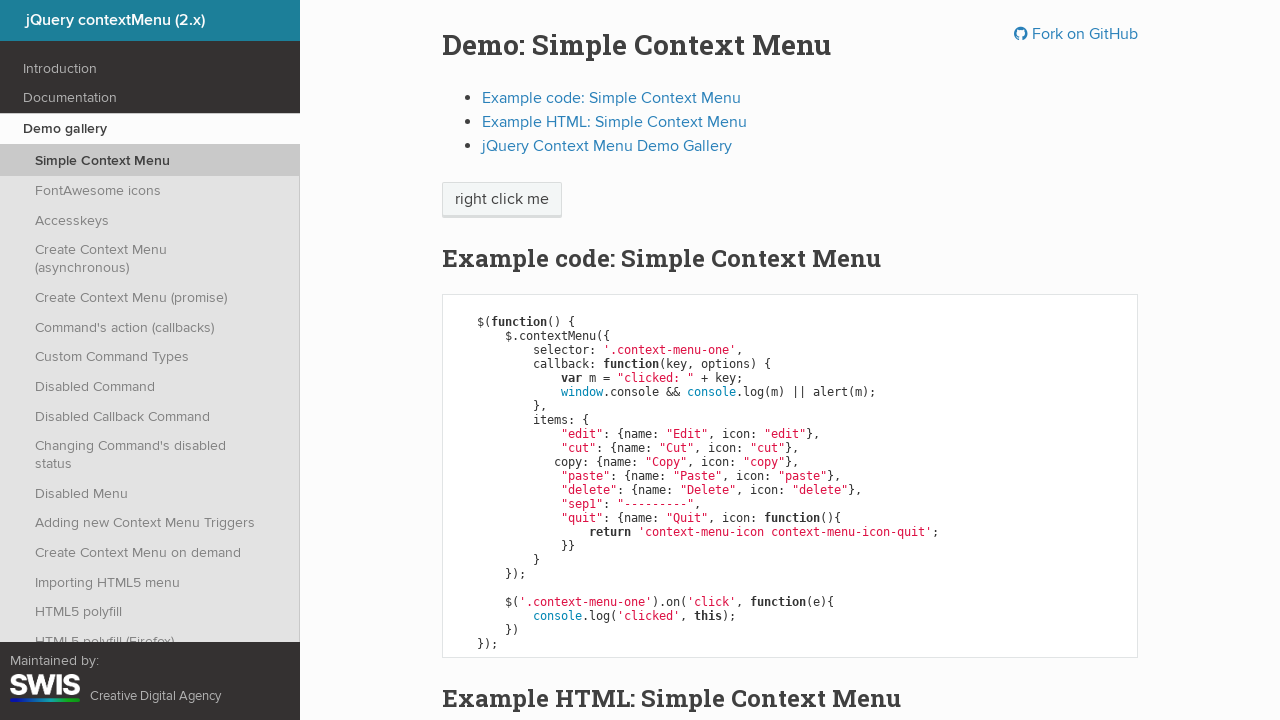

Right-clicked on 'right click me' element to open context menu at (502, 200) on //span[text()='right click me']
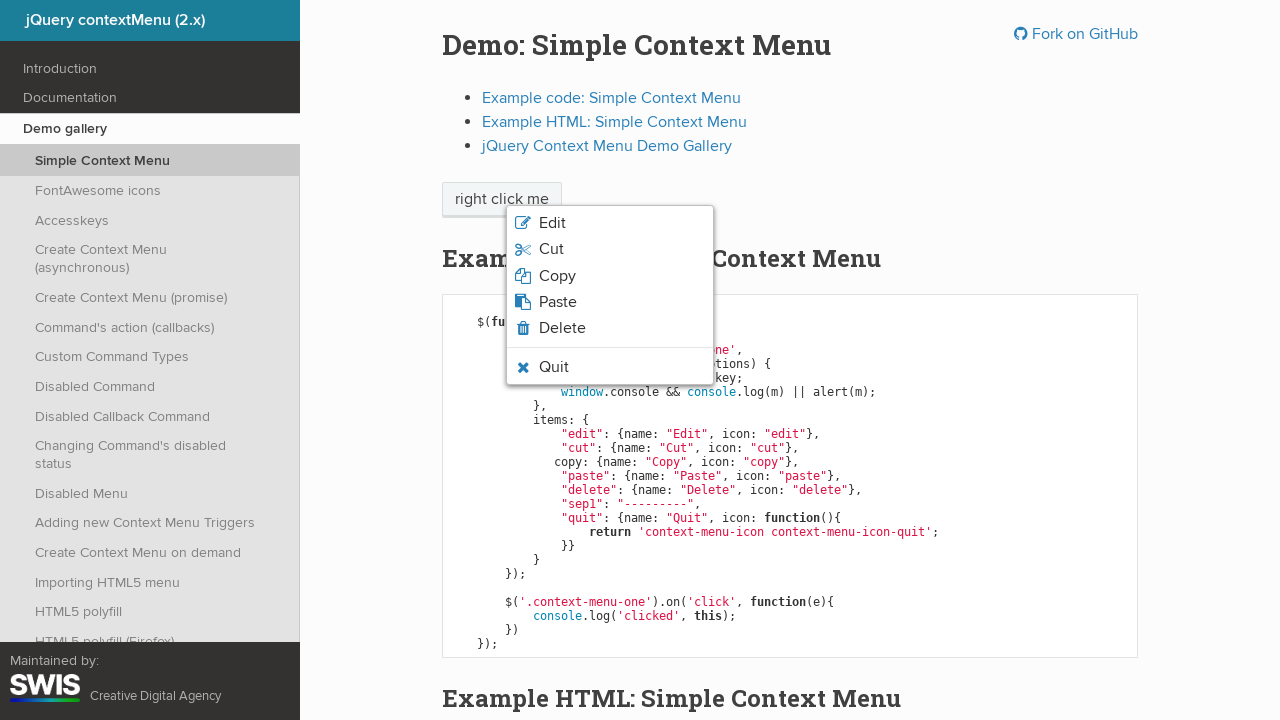

Clicked 'Copy' option in context menu at (557, 276) on xpath=//span[text()='Copy']
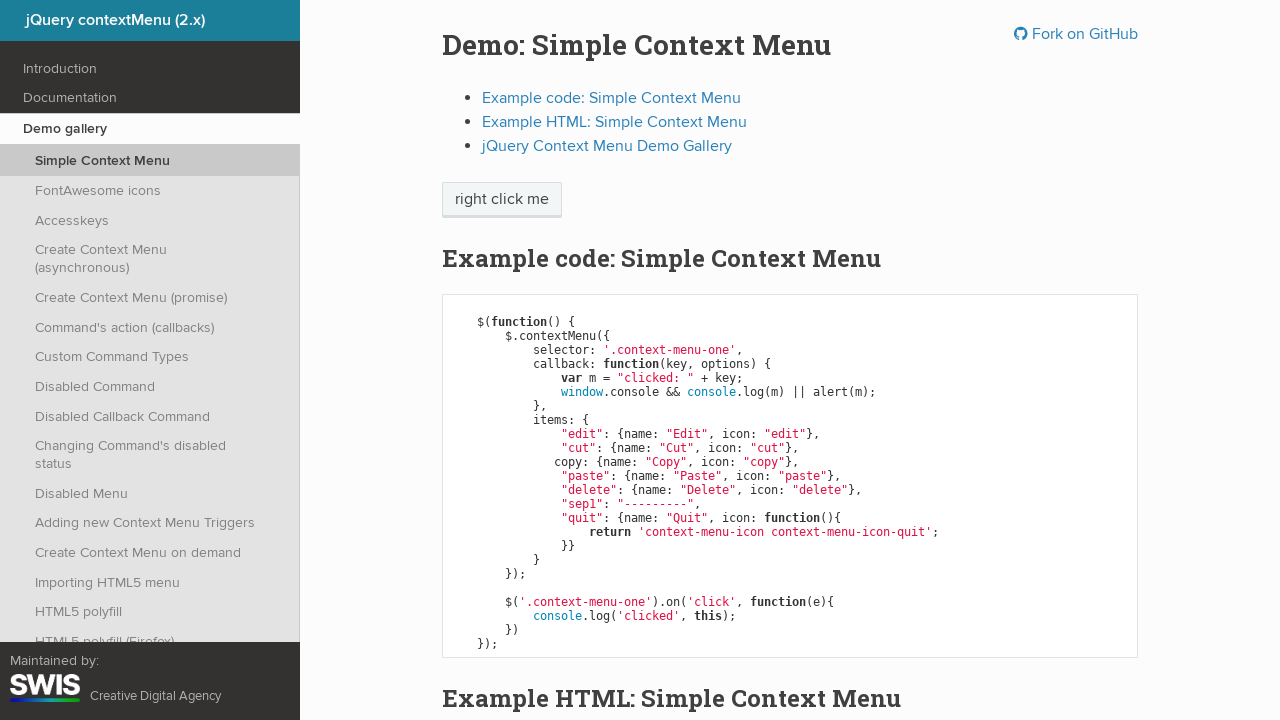

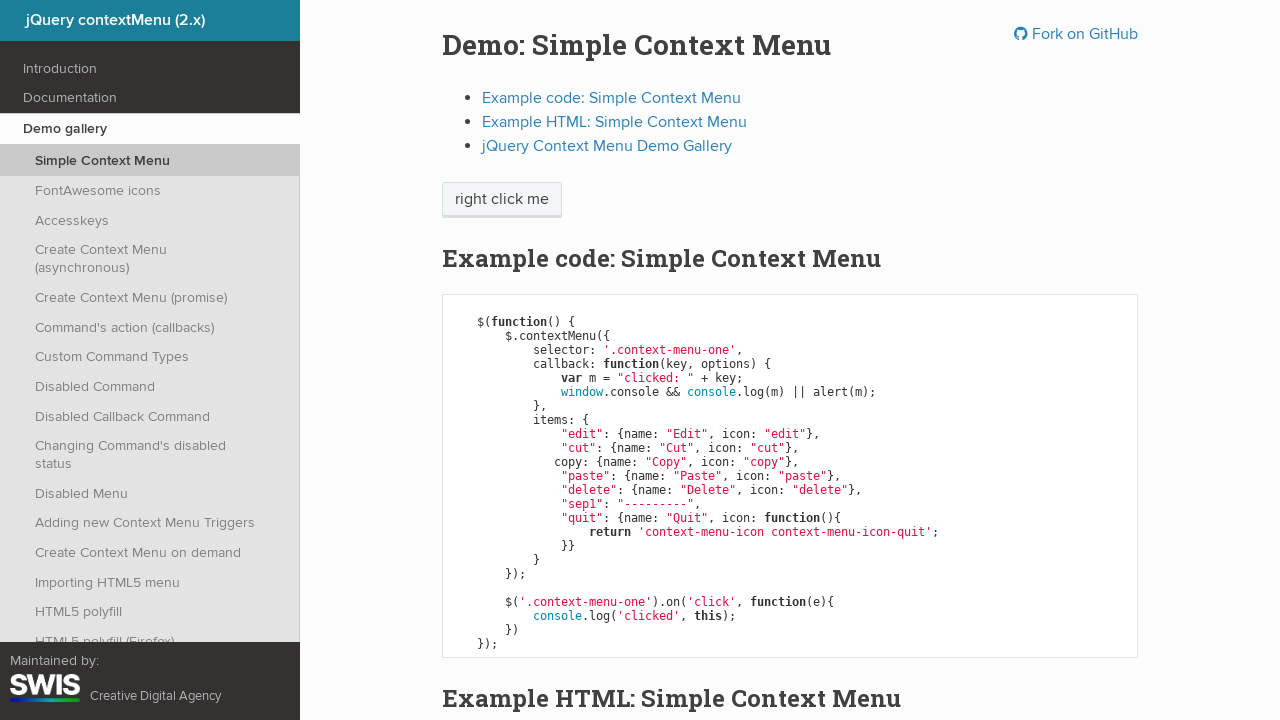